Tests that other controls are hidden when editing a todo item

Starting URL: https://demo.playwright.dev/todomvc

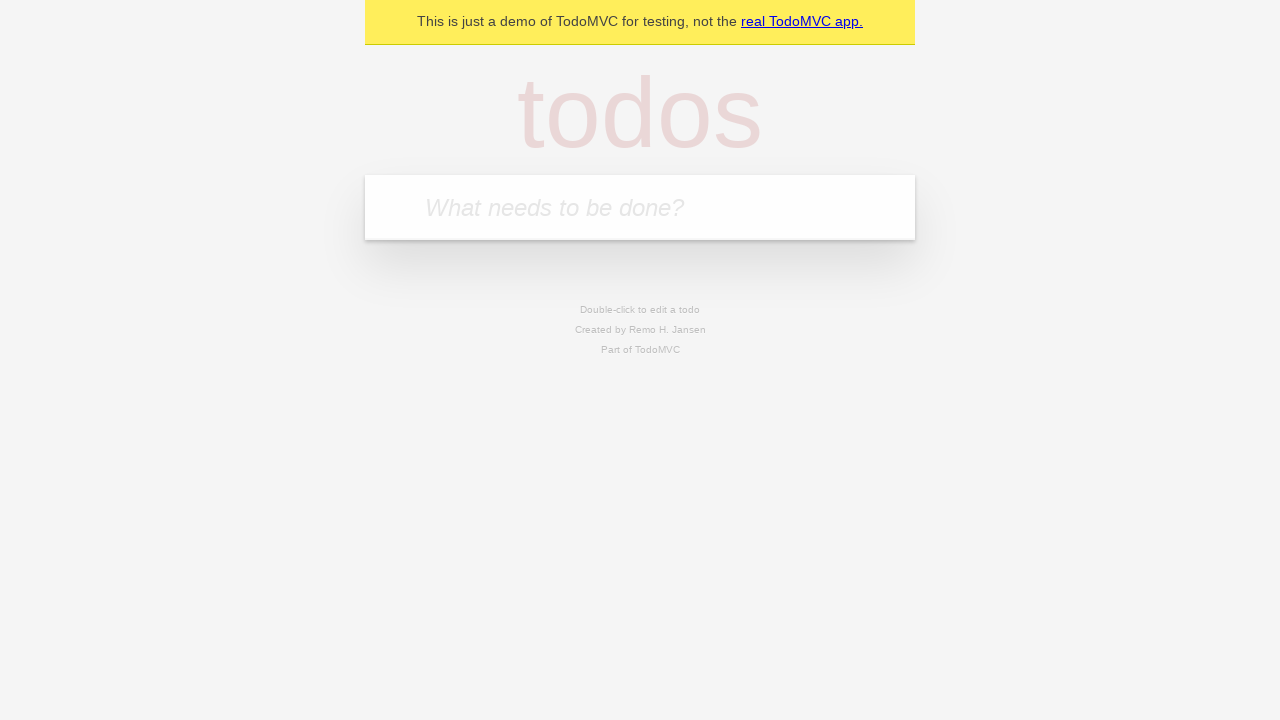

Filled new todo input with 'buy some cheese' on .new-todo
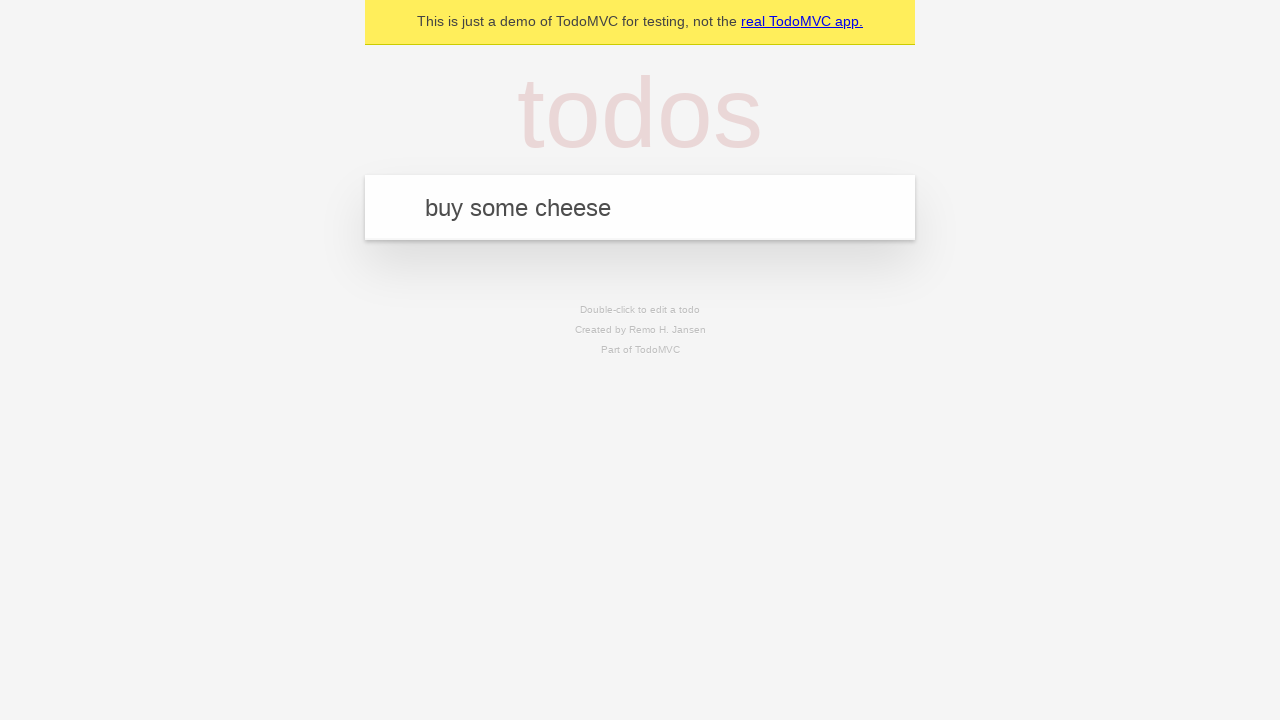

Pressed Enter to create first todo on .new-todo
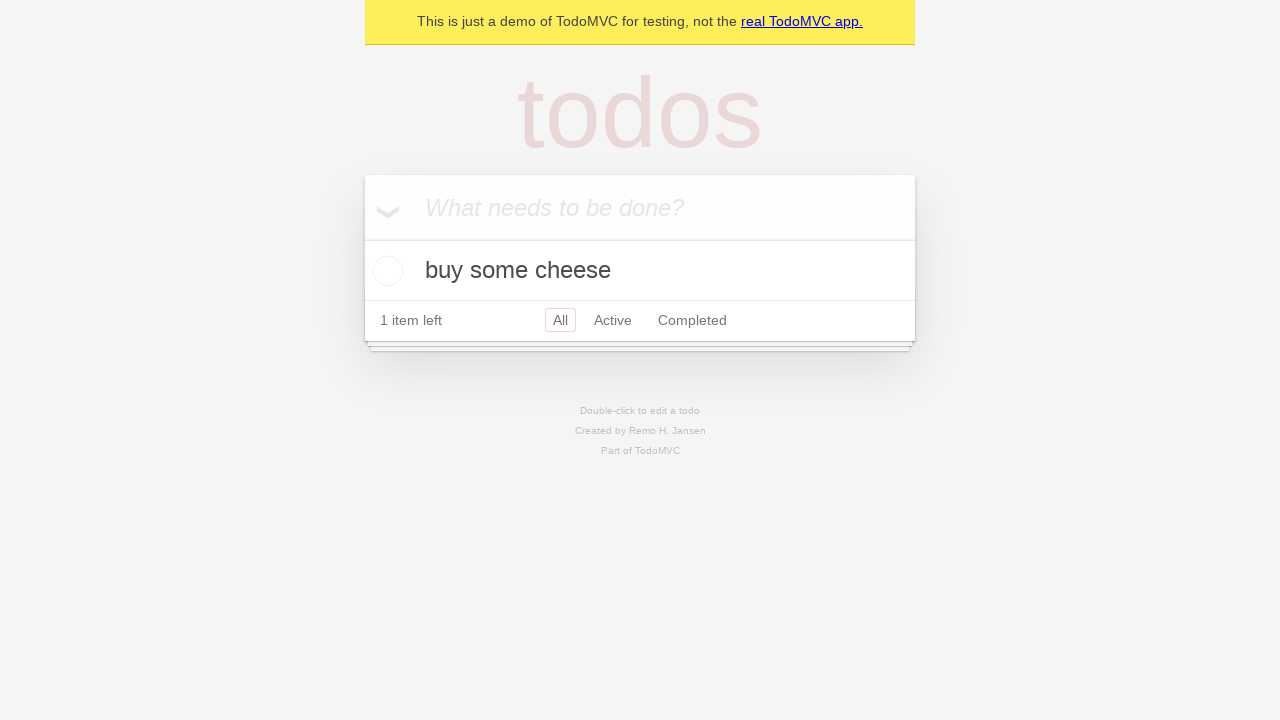

Filled new todo input with 'feed the cat' on .new-todo
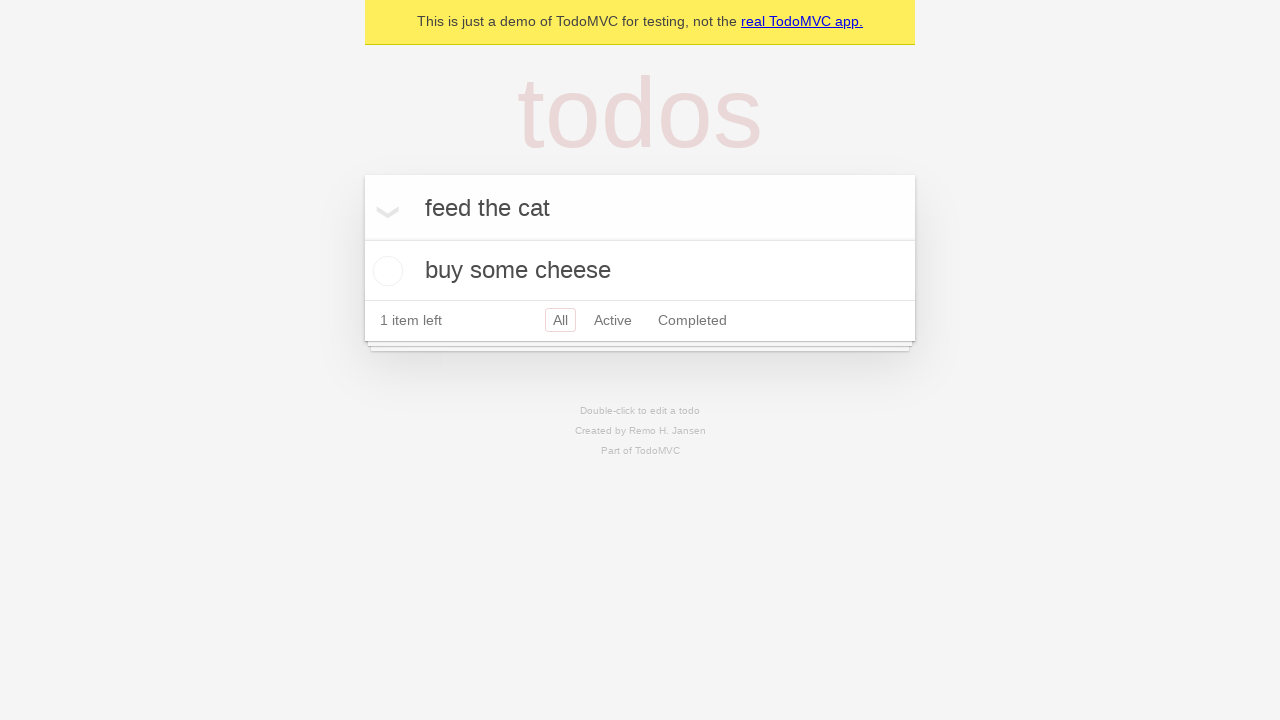

Pressed Enter to create second todo on .new-todo
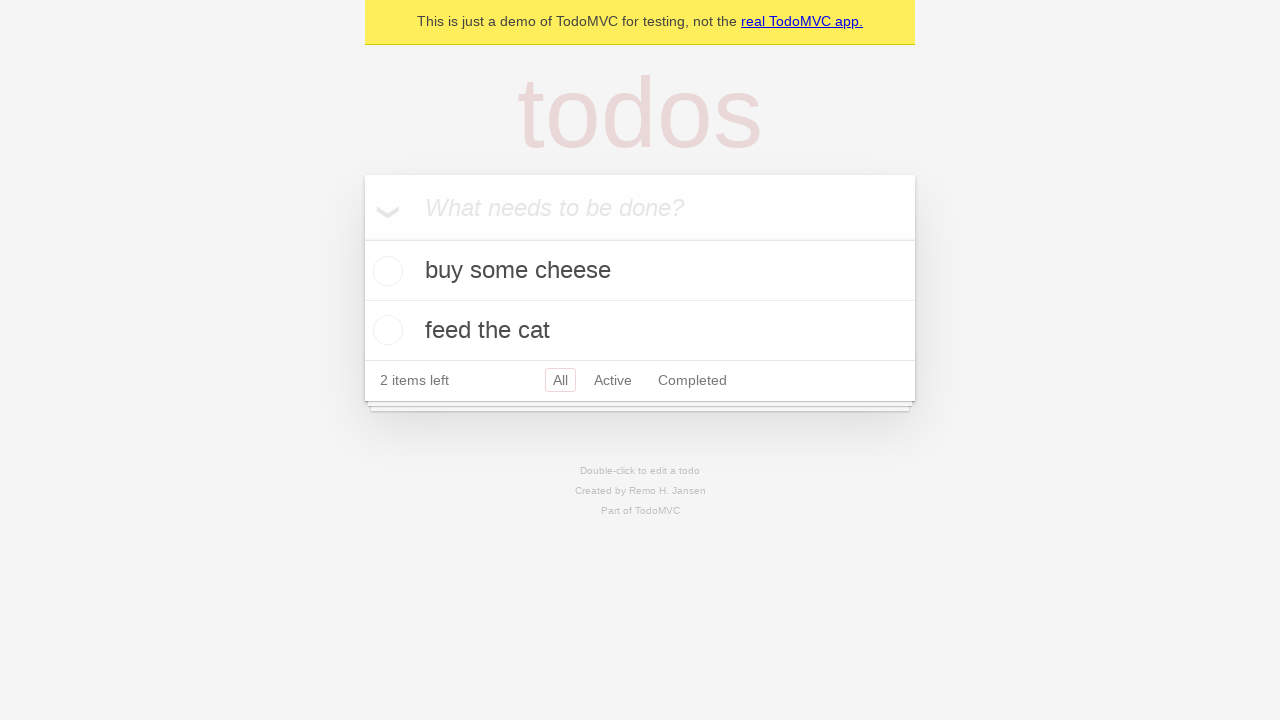

Filled new todo input with 'book a doctors appointment' on .new-todo
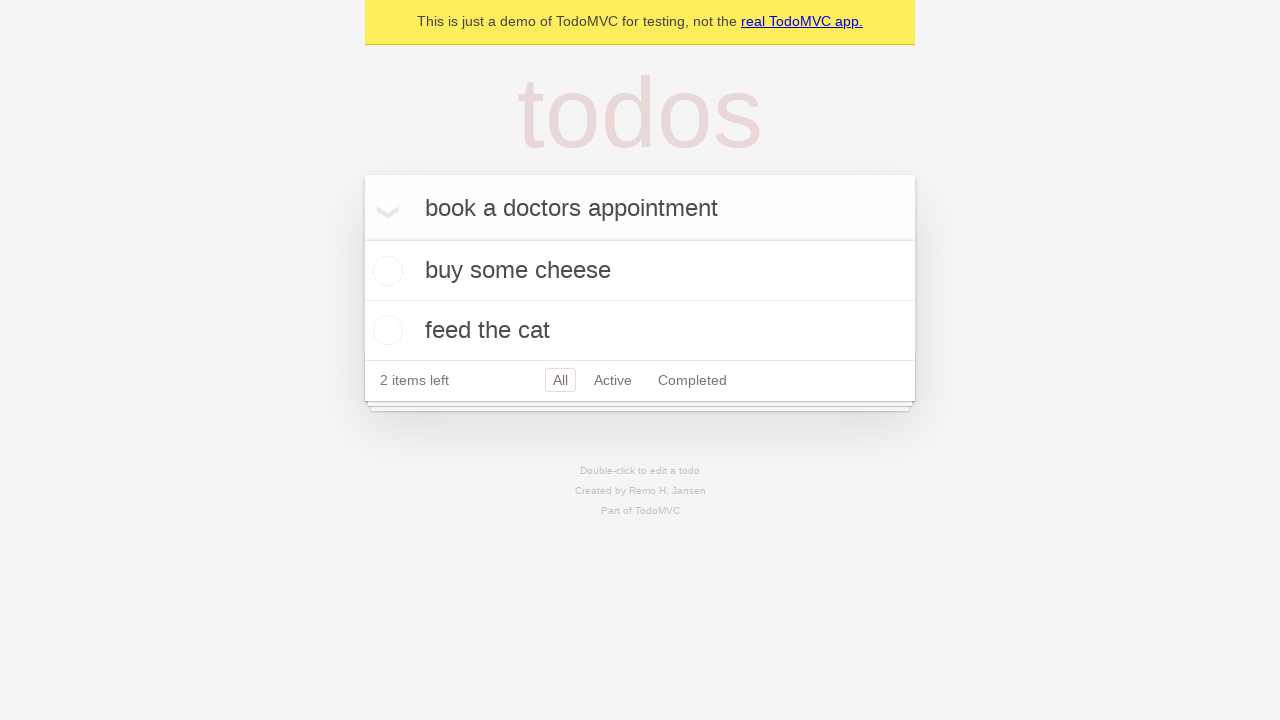

Pressed Enter to create third todo on .new-todo
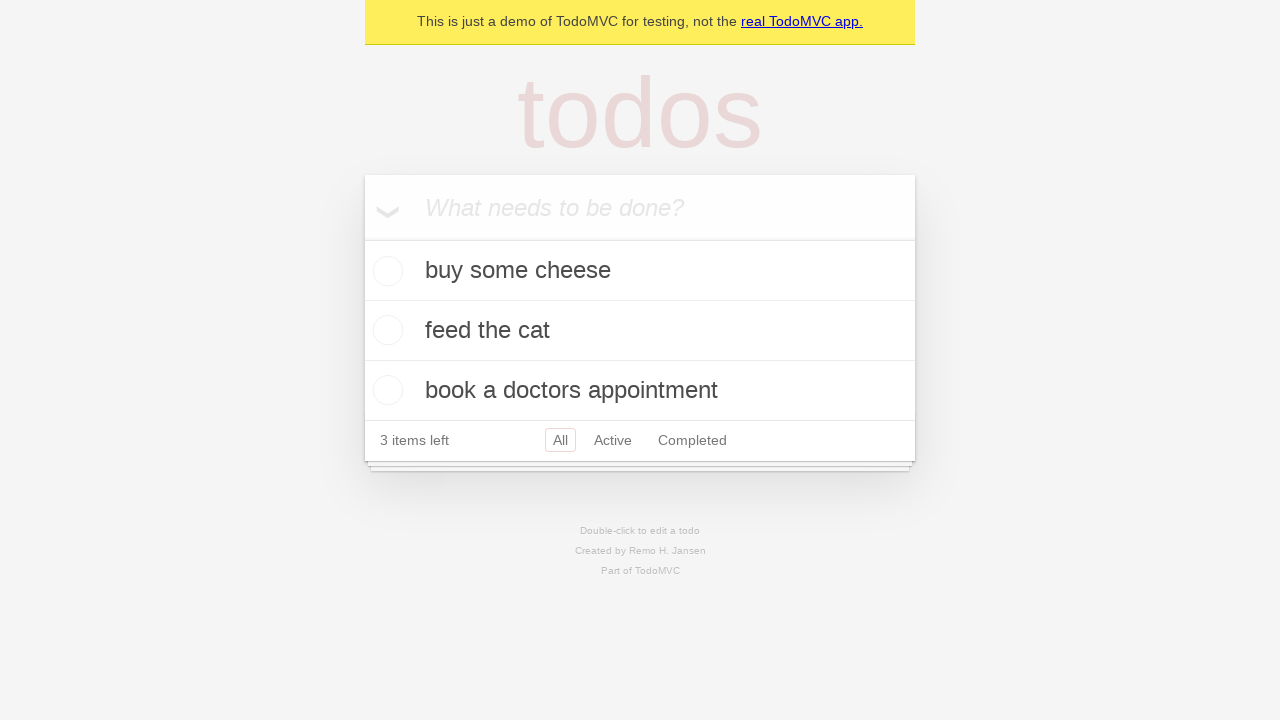

All three todos loaded in the list
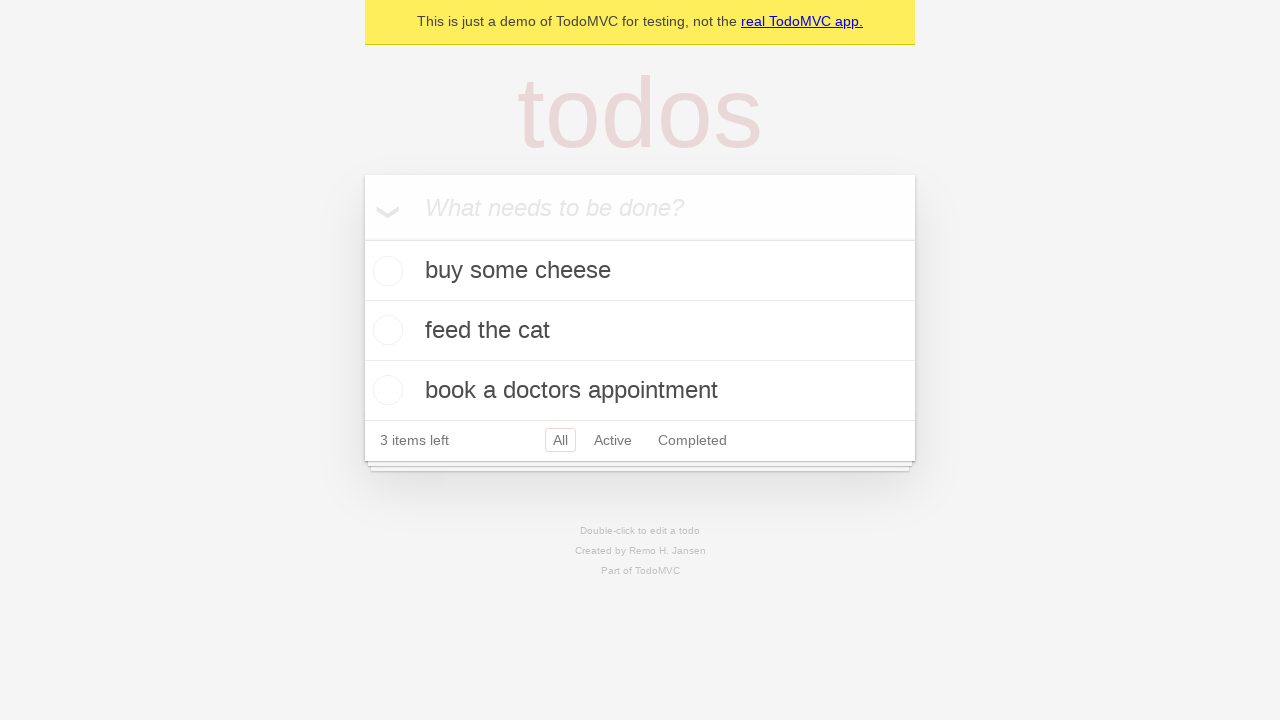

Double-clicked second todo to enter edit mode at (640, 331) on .todo-list li >> nth=1
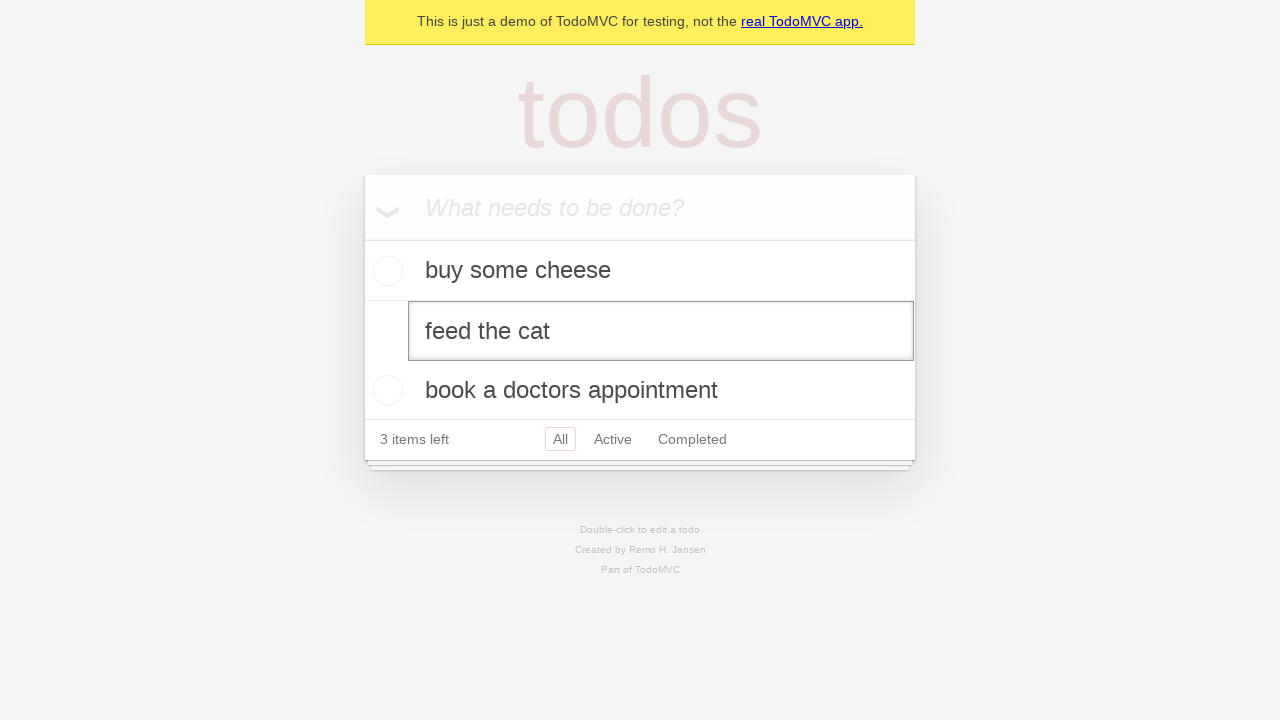

Edit input field became visible for second todo
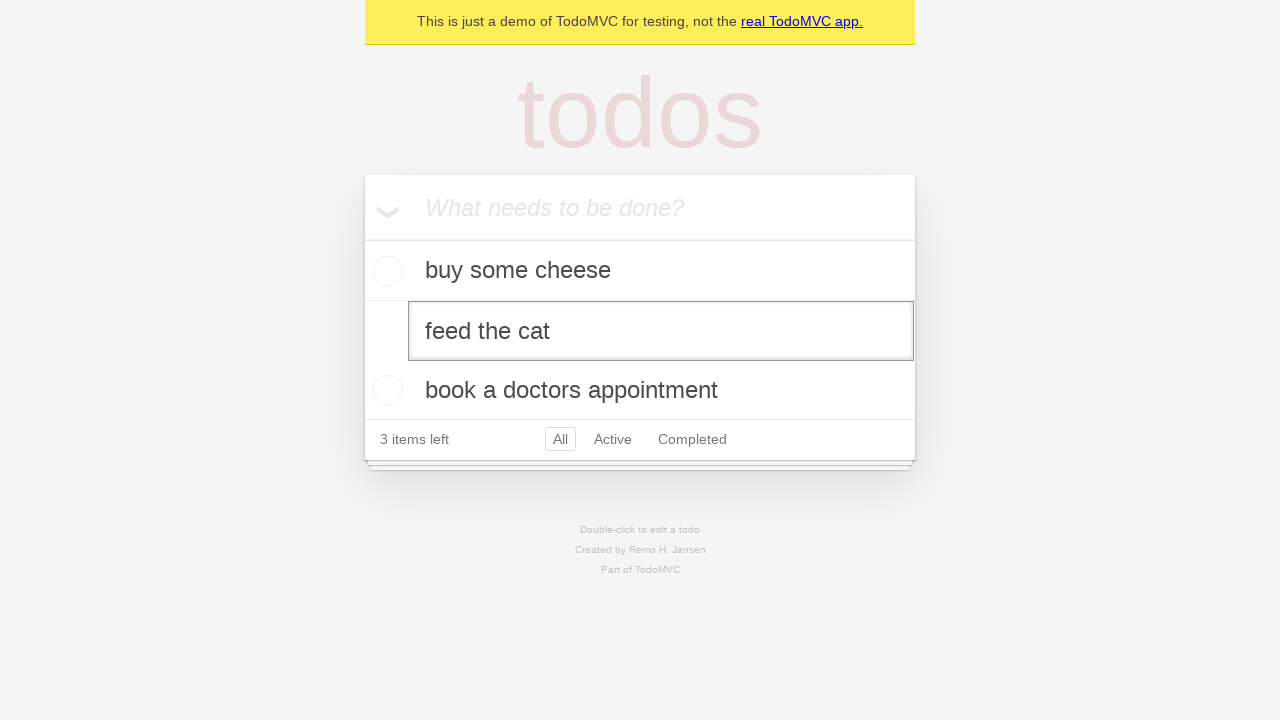

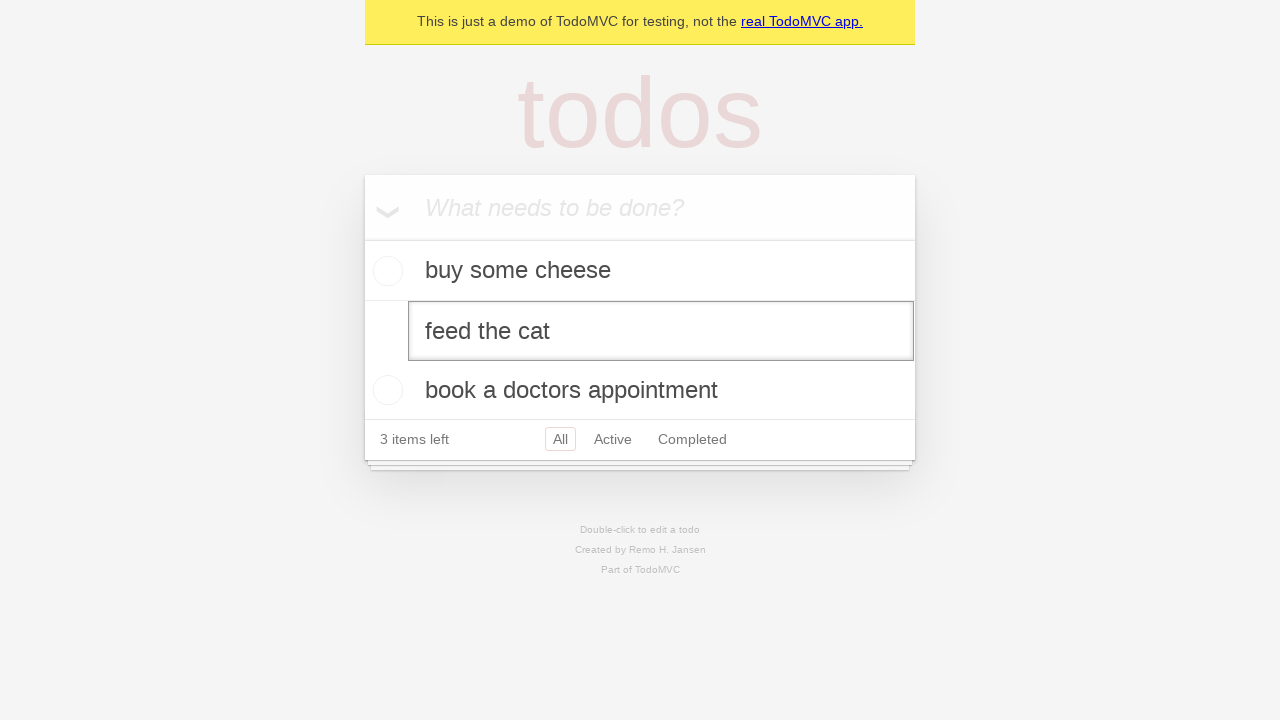